Opens the Selenium website with mobile viewport dimensions

Starting URL: https://www.selenium.dev/

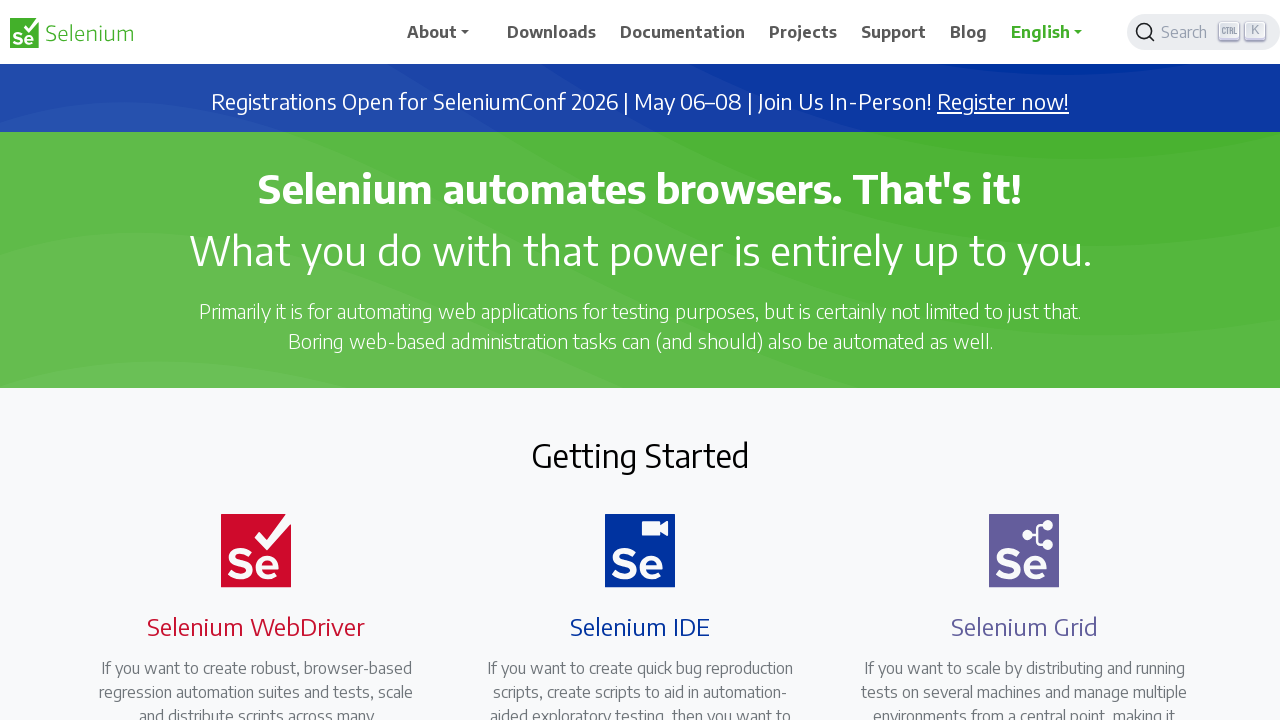

Set mobile viewport dimensions (375x667)
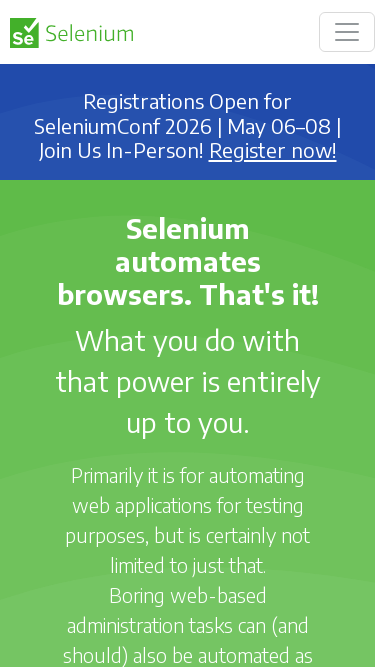

Navigated to Selenium website with mobile viewport
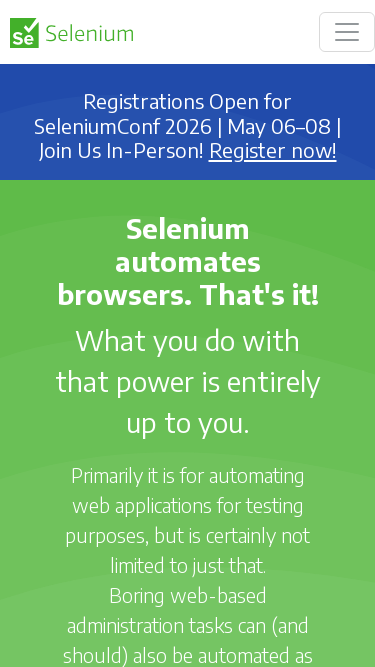

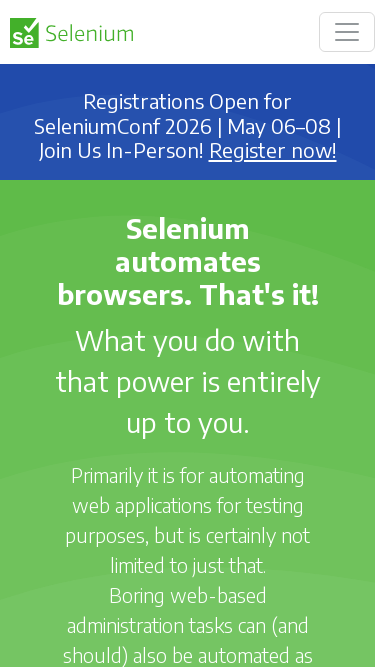